Tests dynamic control elements by clicking an enable button and verifying that a previously disabled input field becomes enabled

Starting URL: https://the-internet.herokuapp.com/dynamic_controls

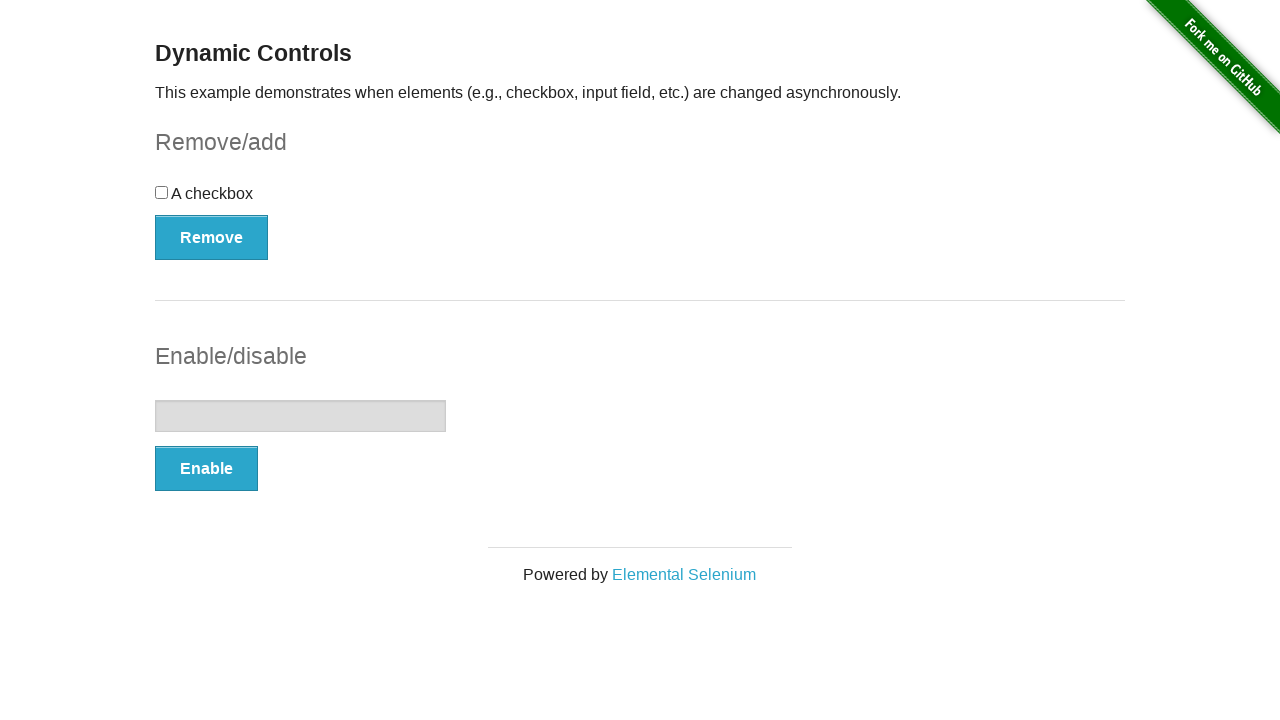

Located the input element in the dynamic controls section
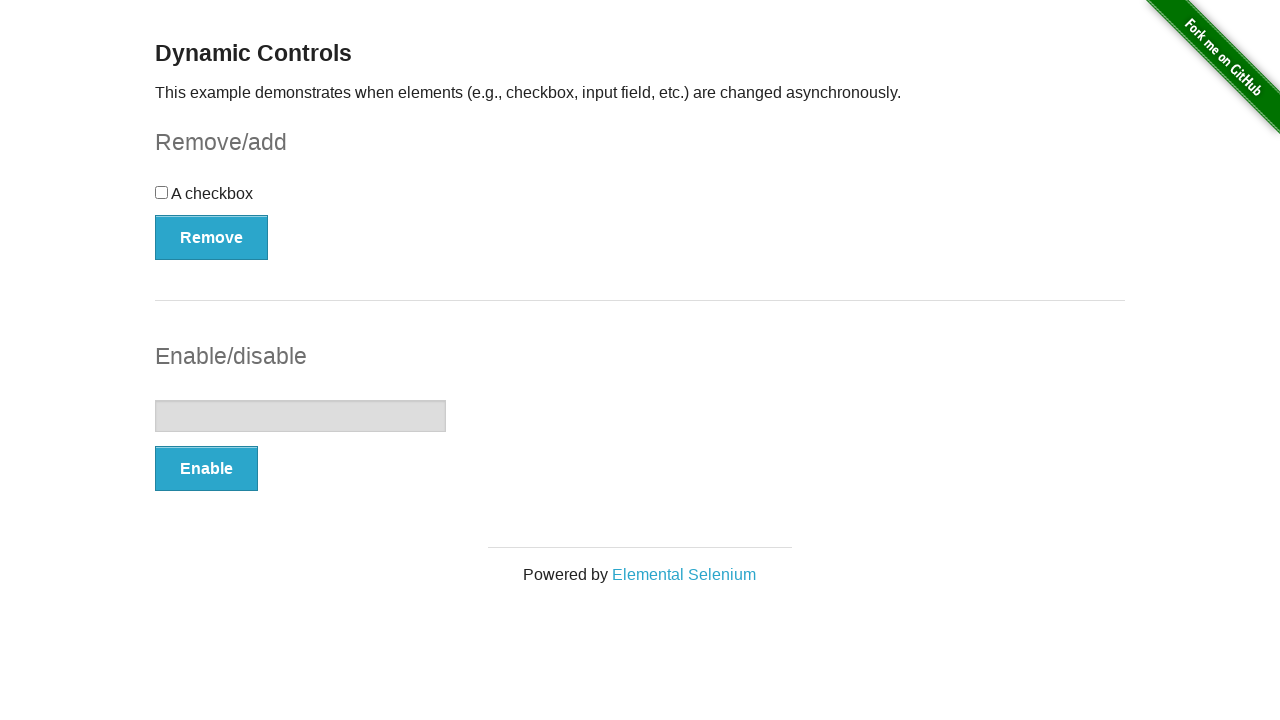

Verified that the input field is initially disabled
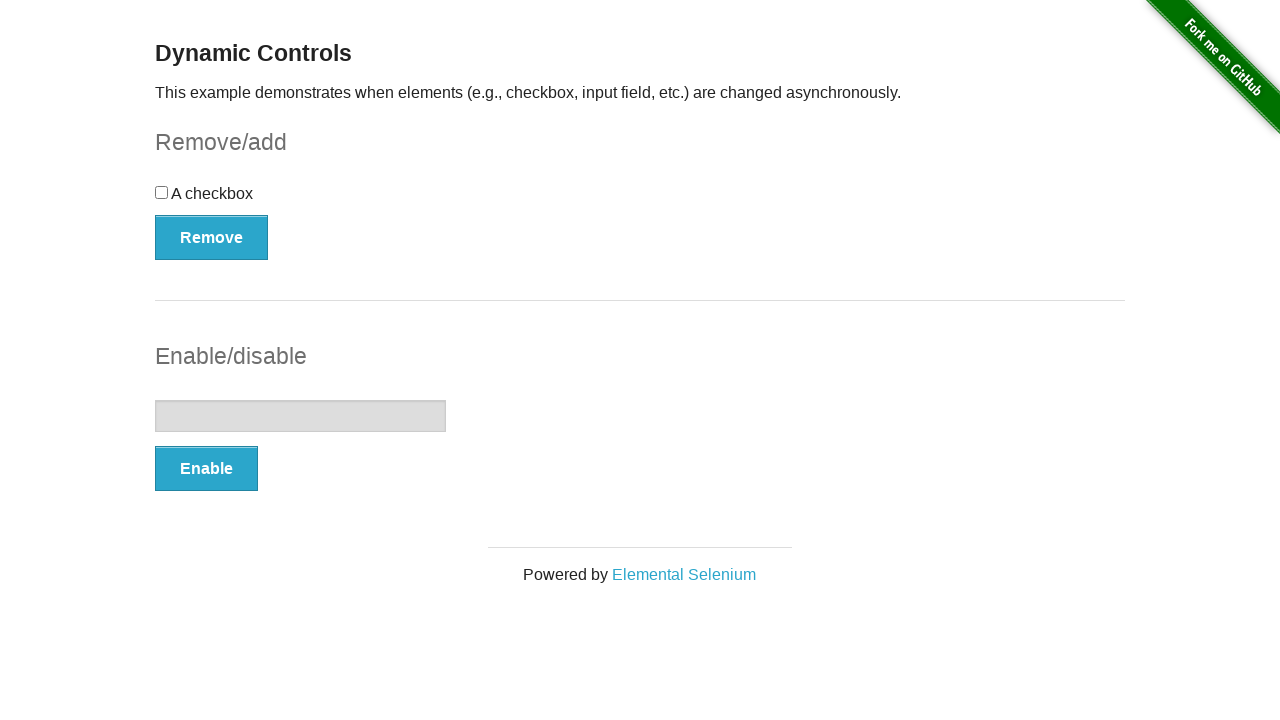

Clicked the enable button to activate the input field at (206, 469) on #input-example > button
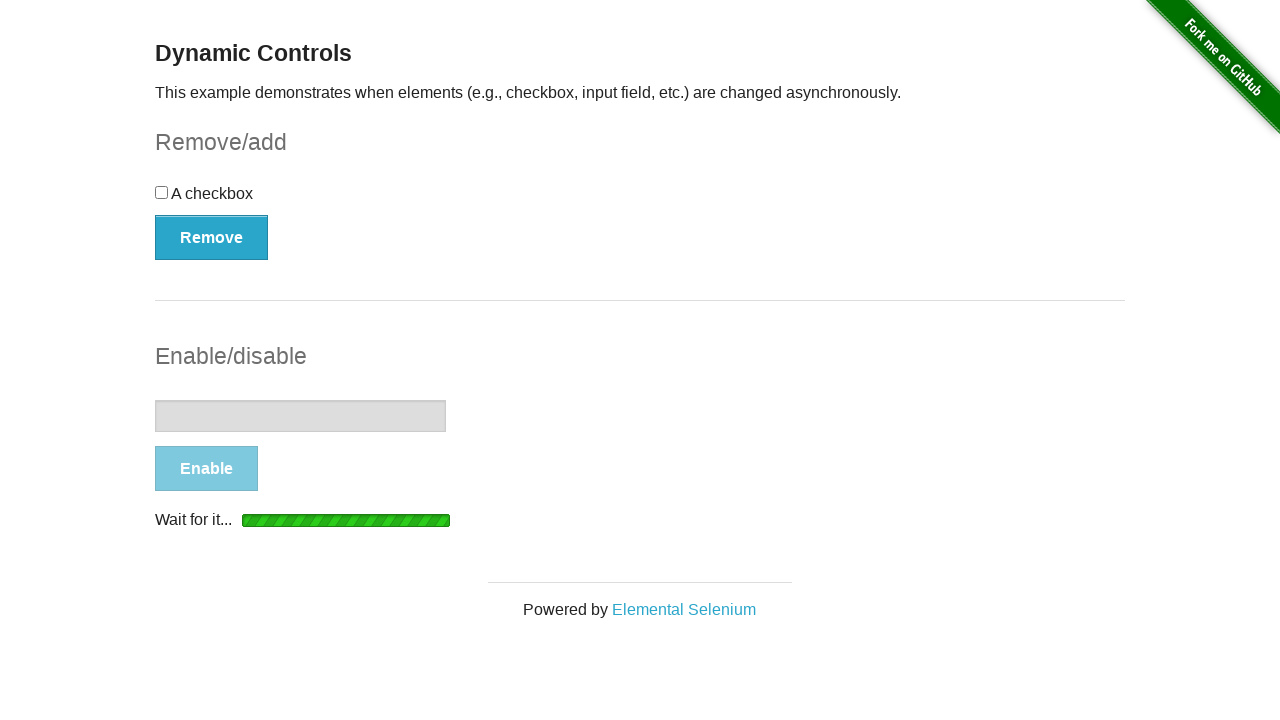

Waited 6 seconds for the dynamic control to process
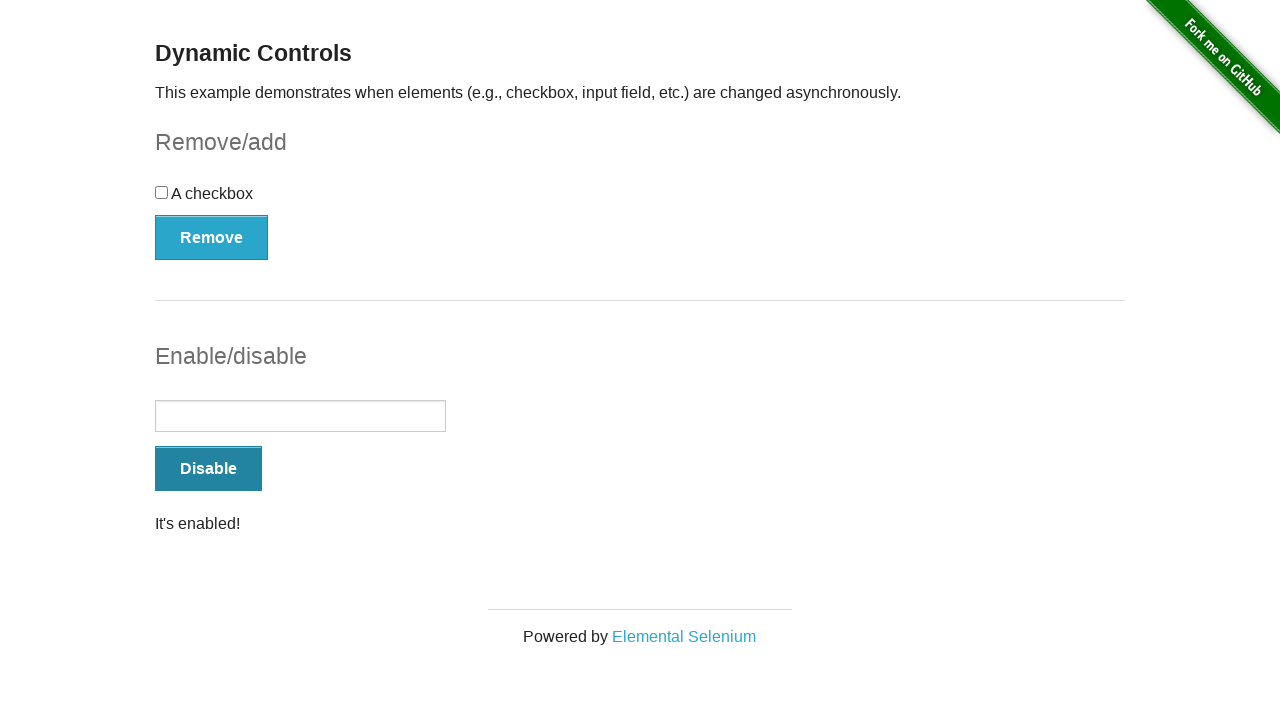

Verified that the input field is now enabled after the button click
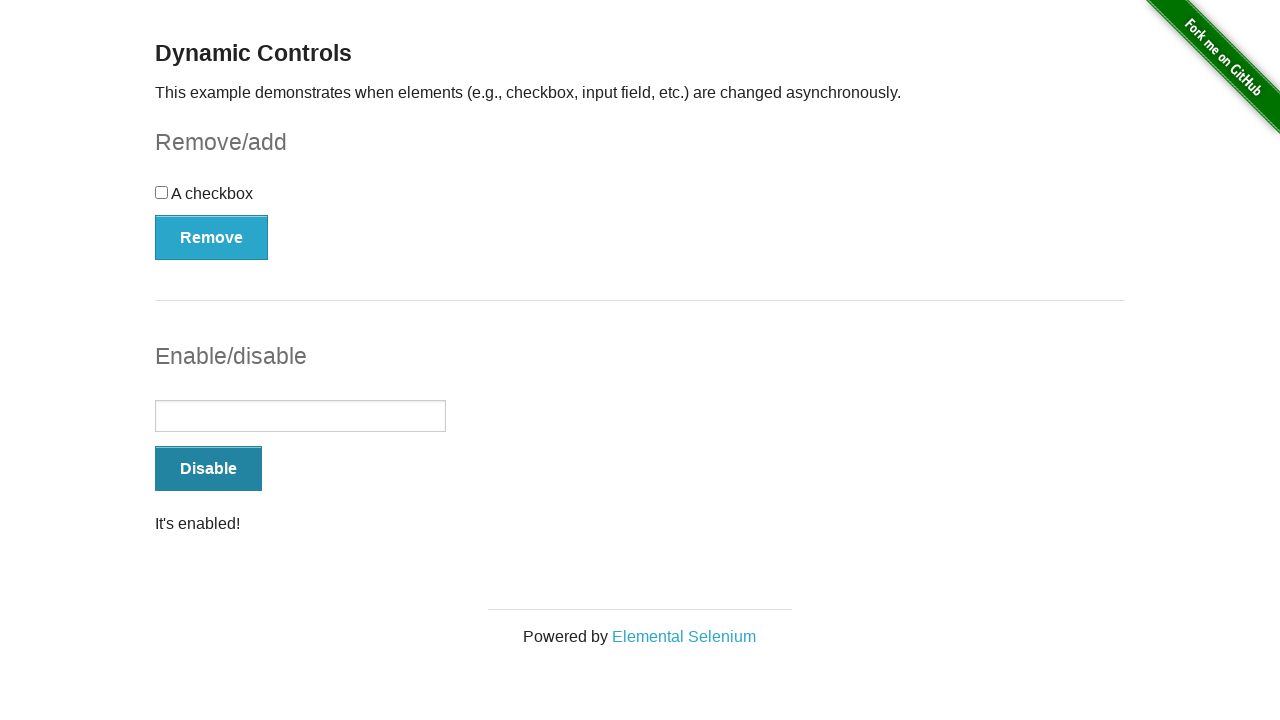

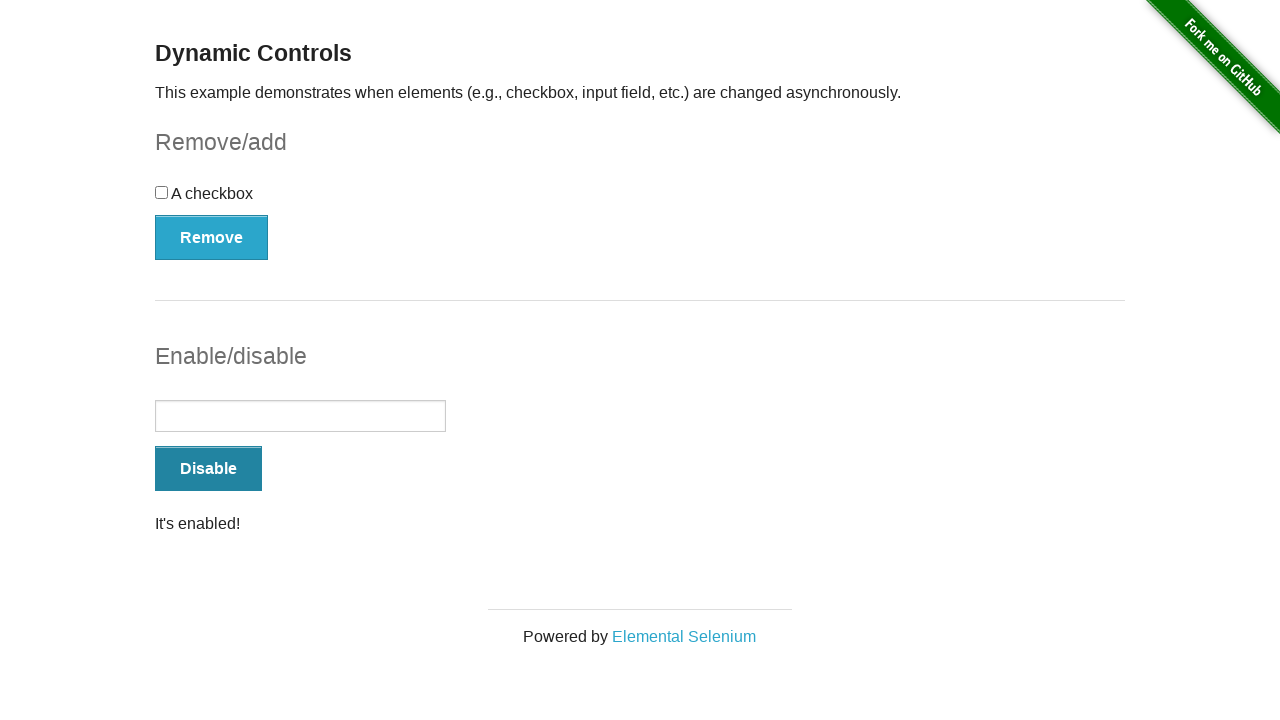